Tests opening a new browser tab by navigating to a page, opening a new tab, navigating to another URL in the new tab, and verifying that two window handles exist.

Starting URL: https://the-internet.herokuapp.com/windows

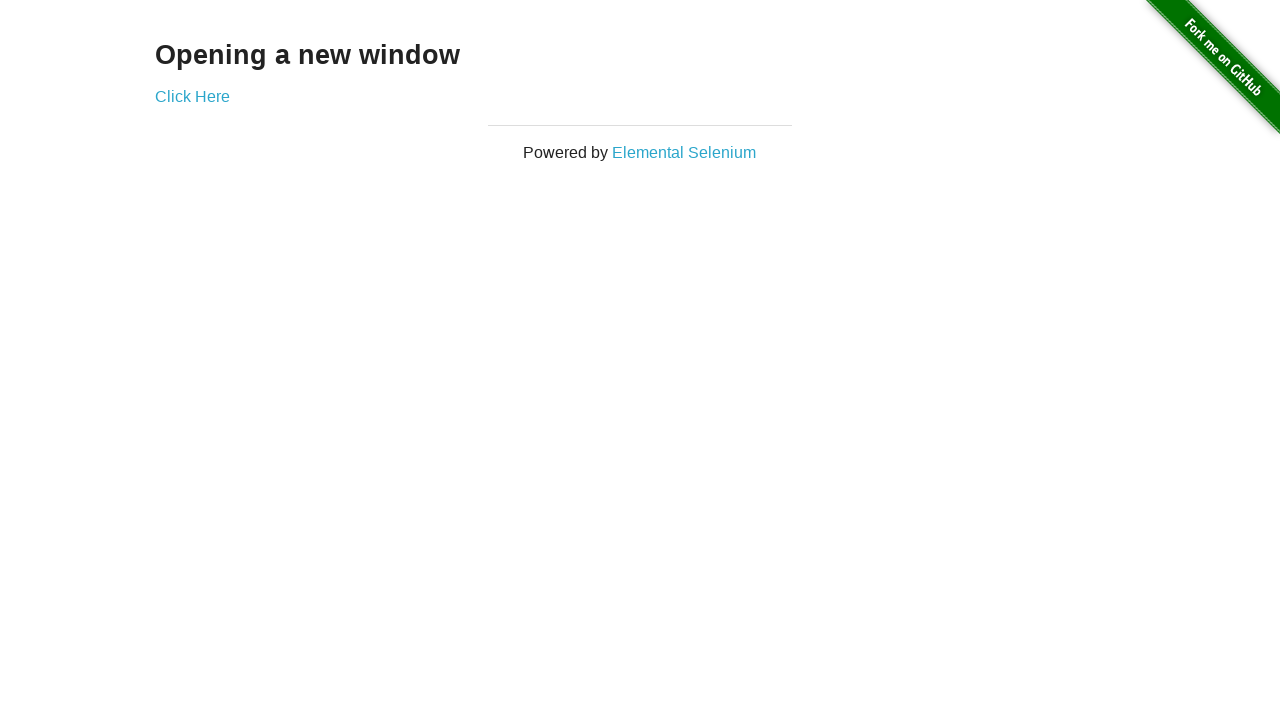

Navigated to https://the-internet.herokuapp.com/windows
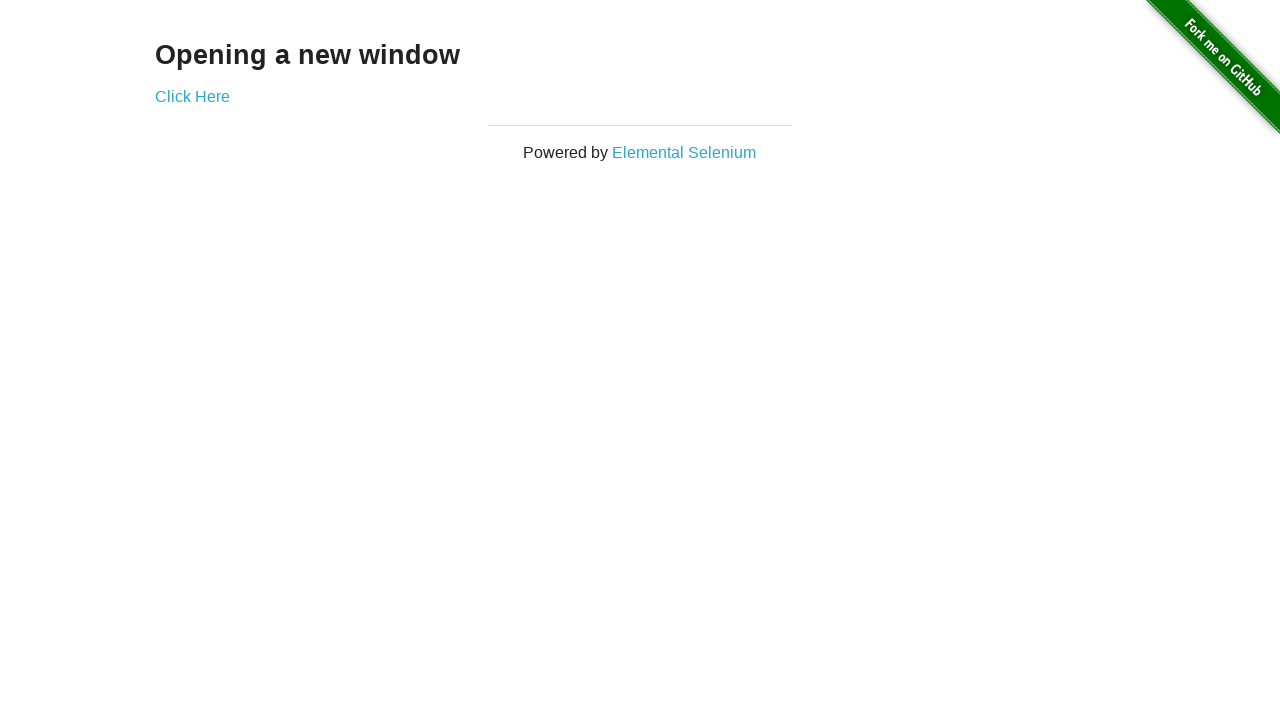

Opened a new browser tab
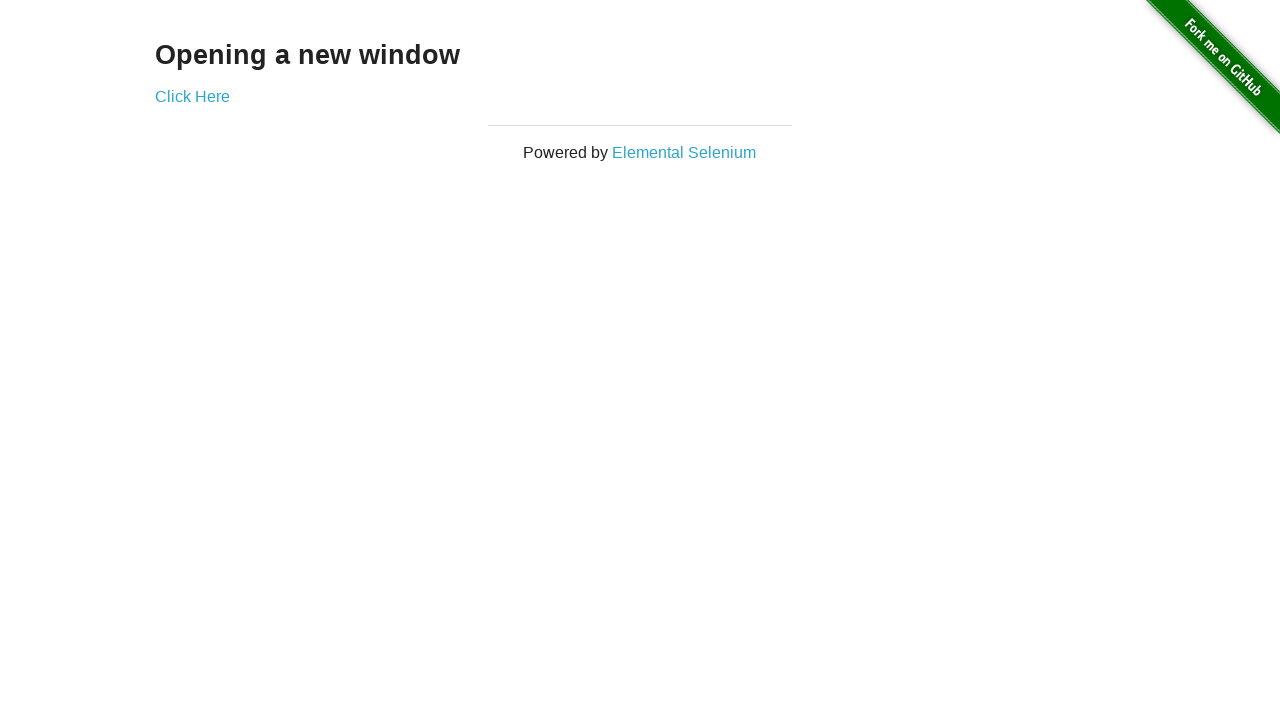

Navigated to https://the-internet.herokuapp.com/typos in the new tab
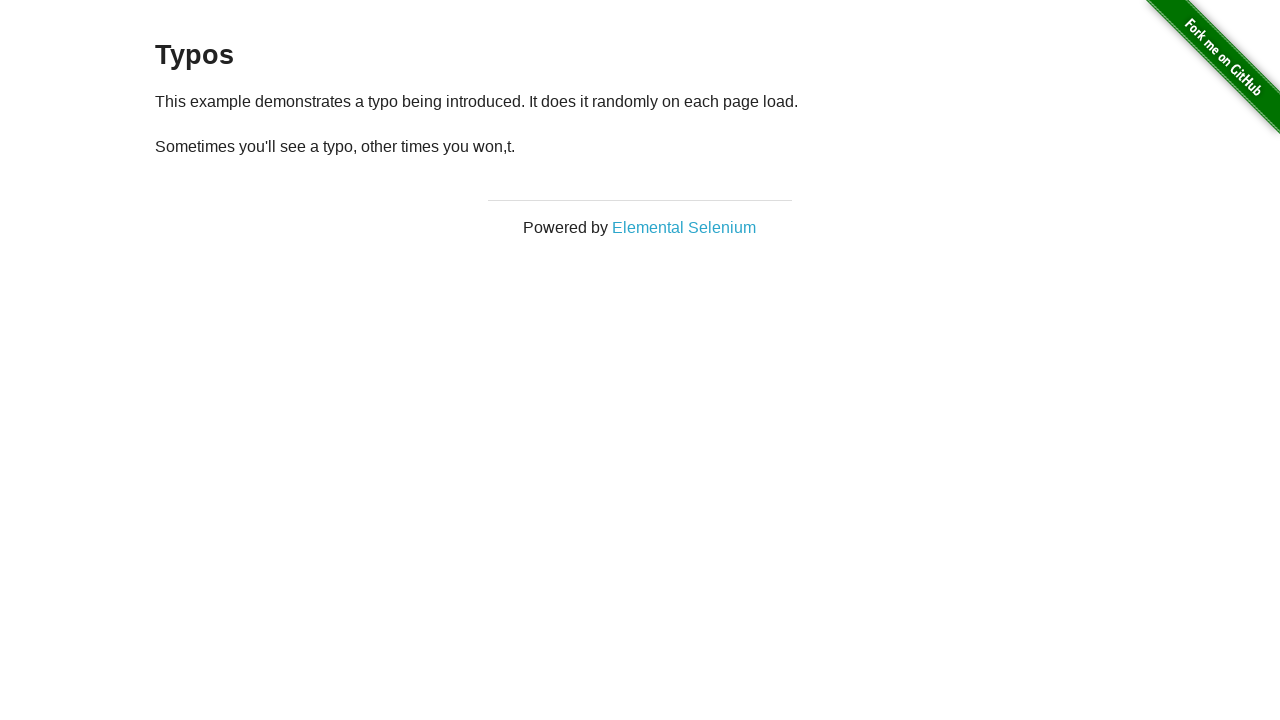

Verified that two window handles exist (two pages in context)
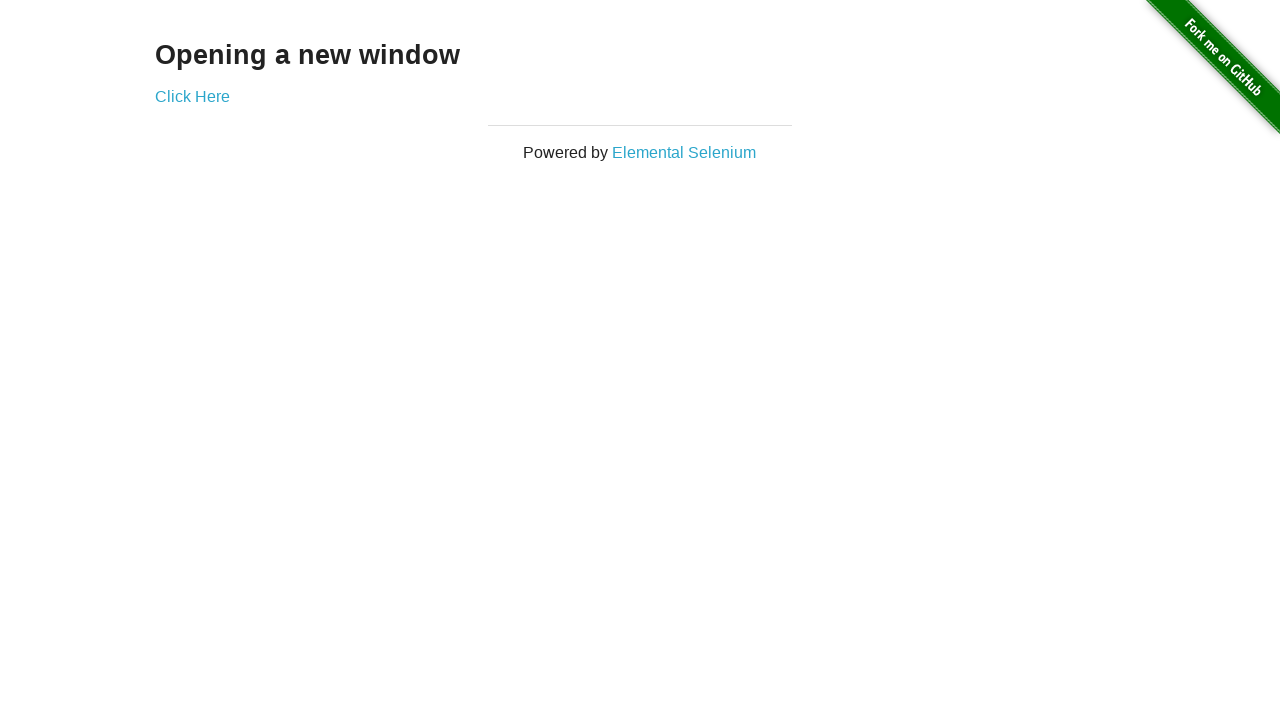

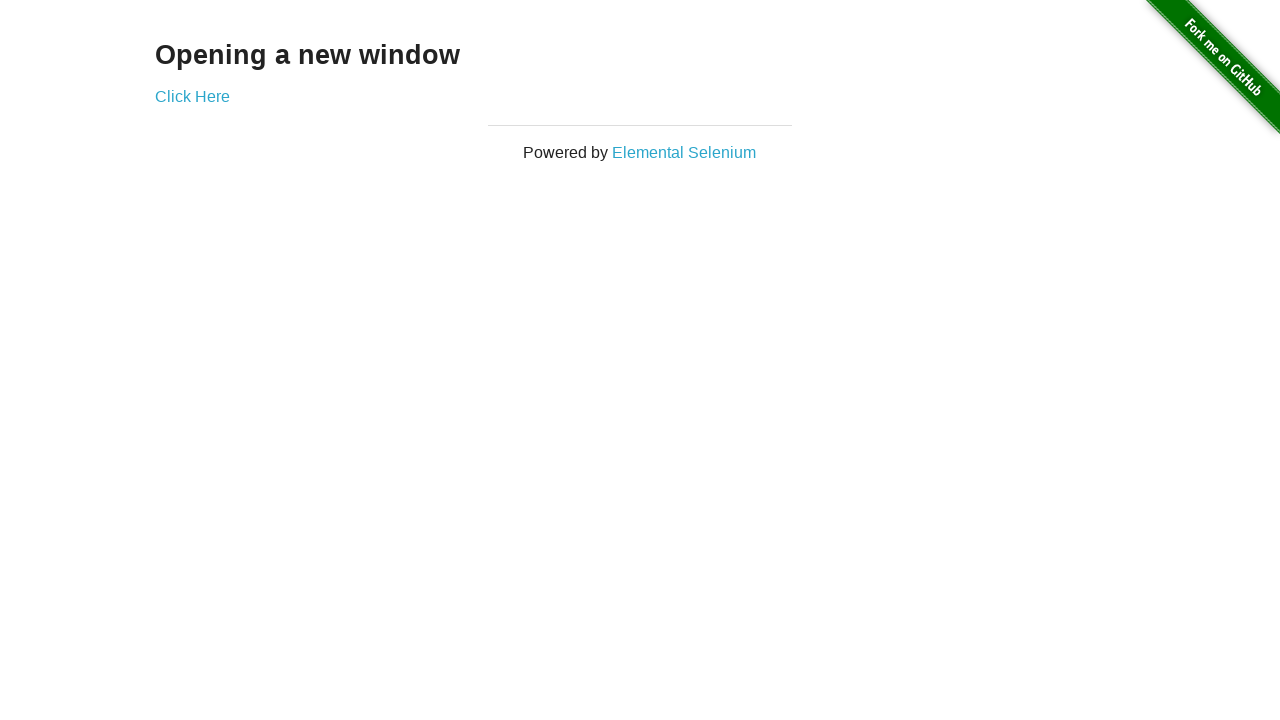